Tests dropdown and multi-select element selection by index on a practice website, selecting option at index 2 from a dropdown and option at index 3 from a multi-select element.

Starting URL: http://omayo.blogspot.com/

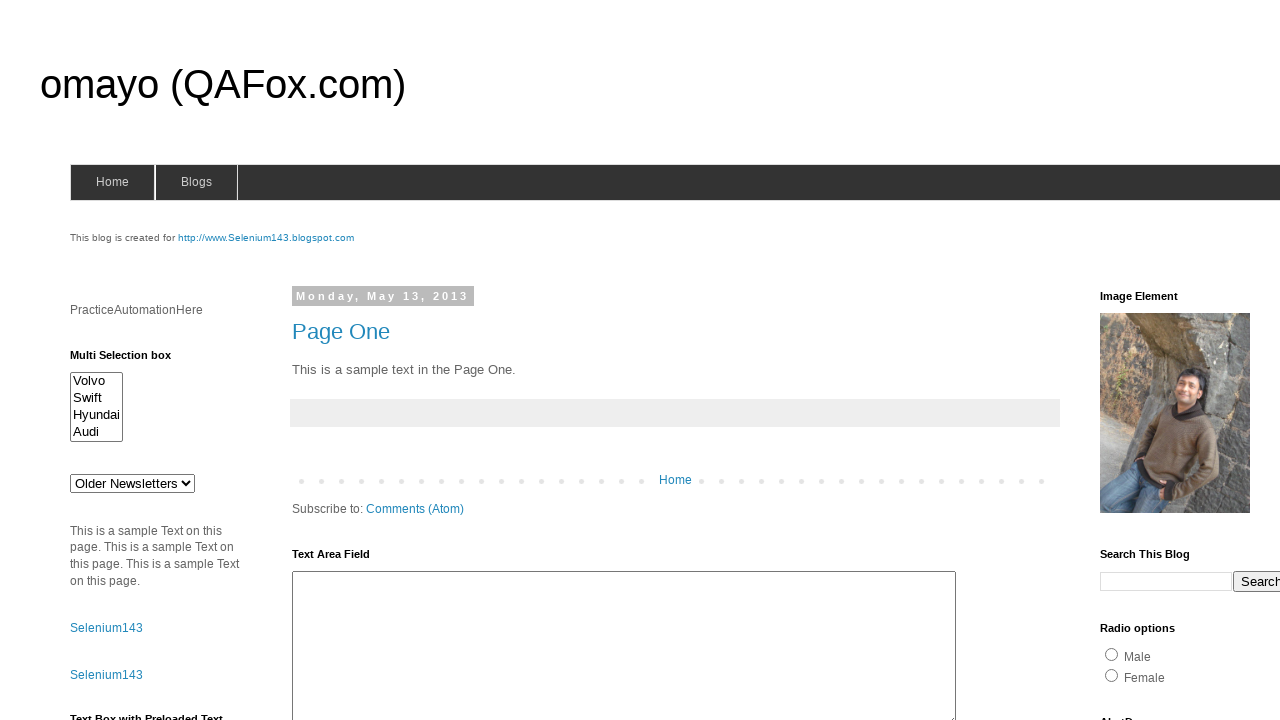

Selected option at index 2 from dropdown element #drop1 on #drop1
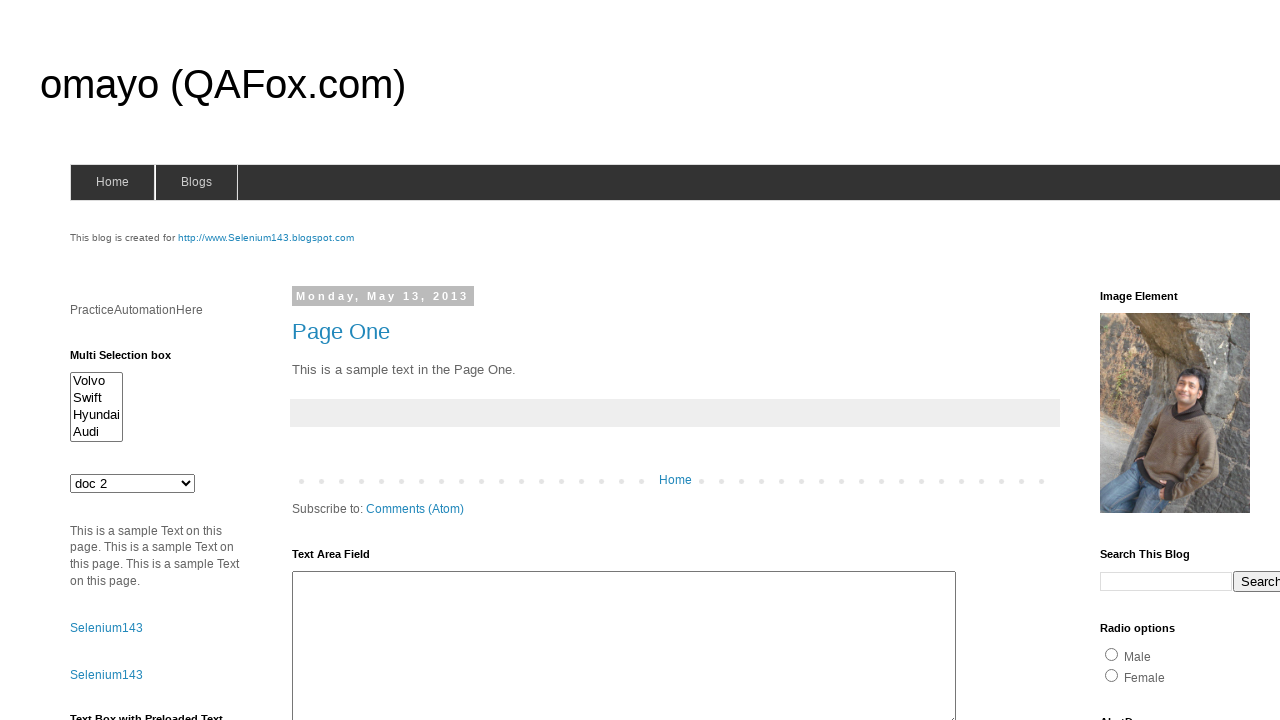

Waited 1 second for dropdown selection visual confirmation
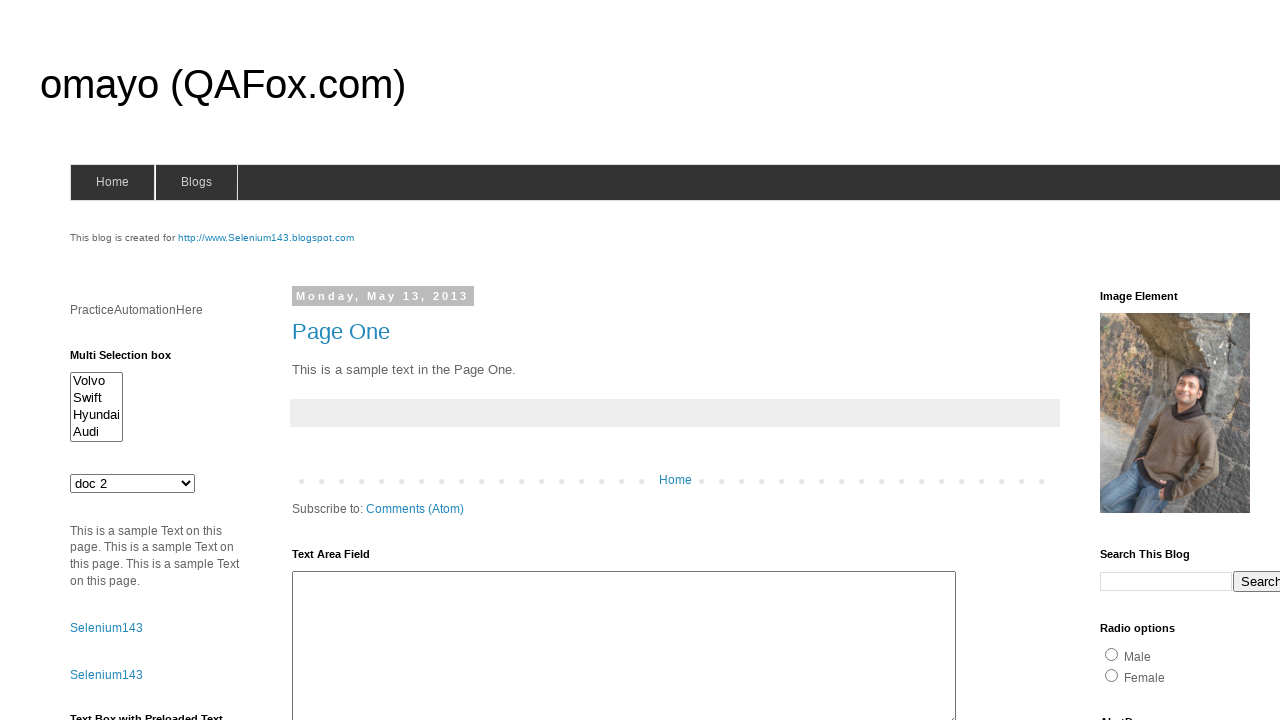

Selected option at index 3 from multi-select element #multiselect1 on #multiselect1
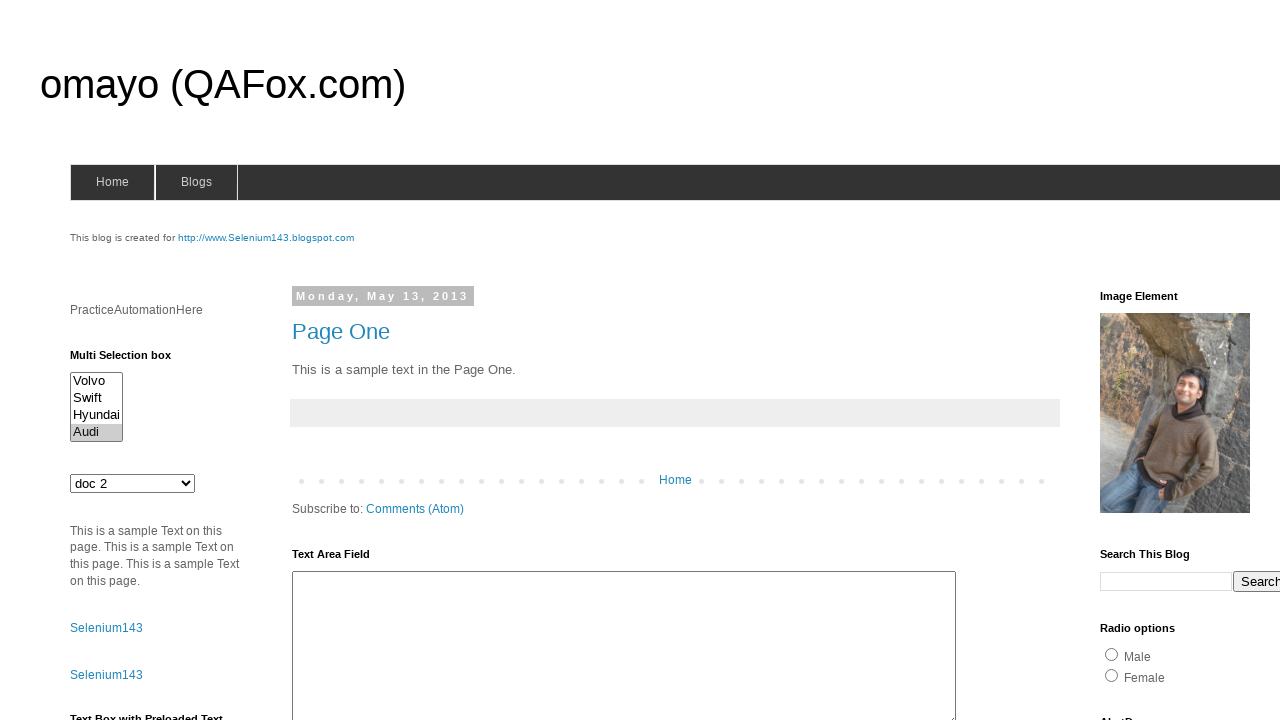

Waited 2 seconds for multi-select action to complete
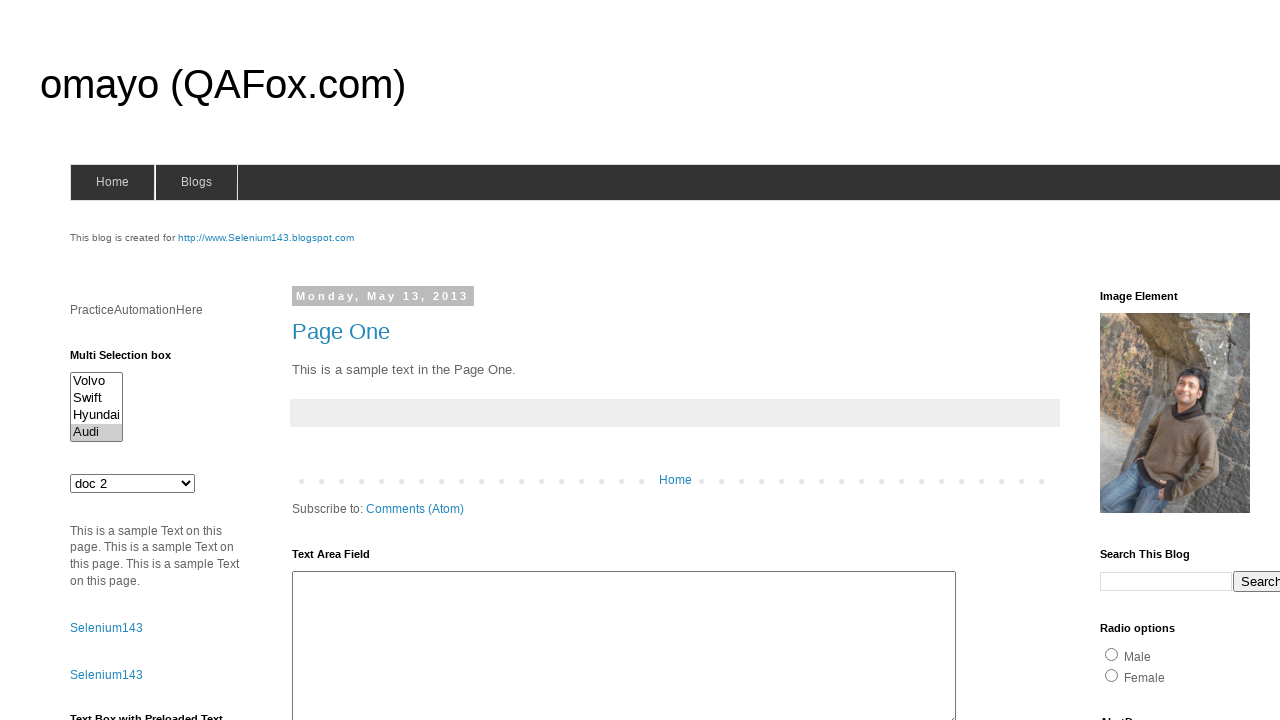

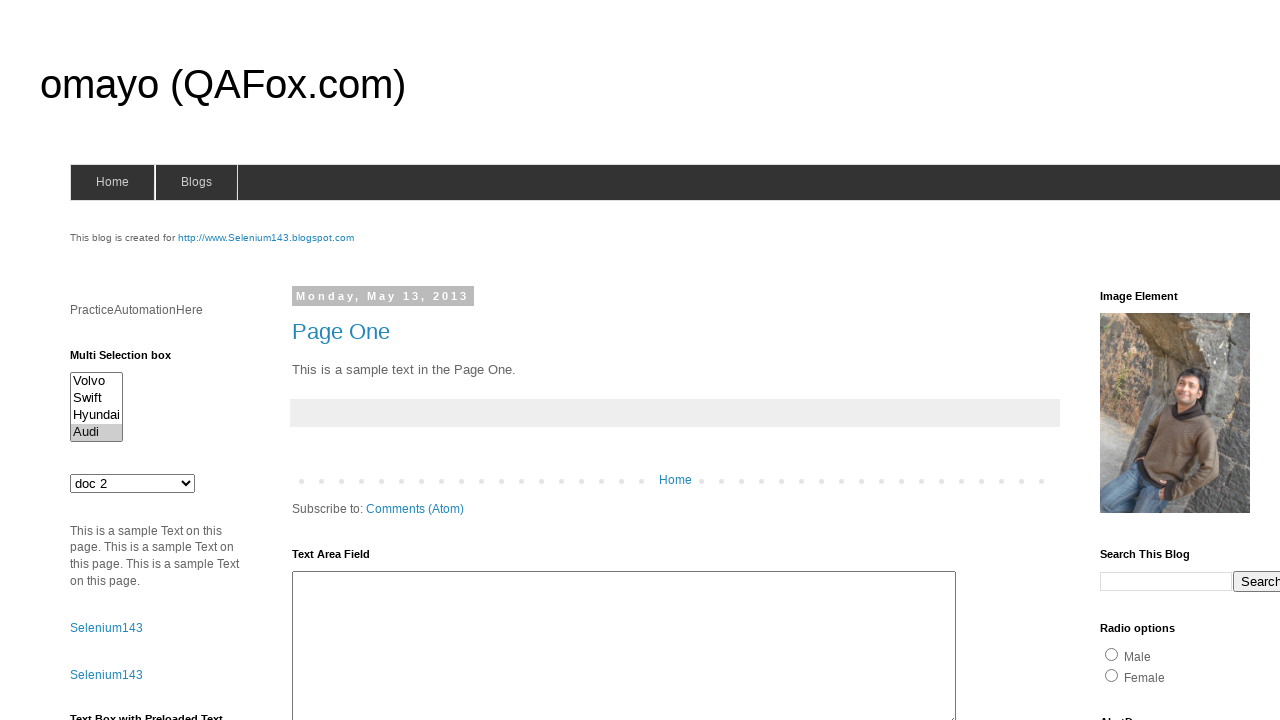